Tests form interactions on an automation practice page by selecting a specific radio button (radio3), choosing an option from a dropdown, then navigating to YouTube and back.

Starting URL: https://www.rahulshettyacademy.com/AutomationPractice/

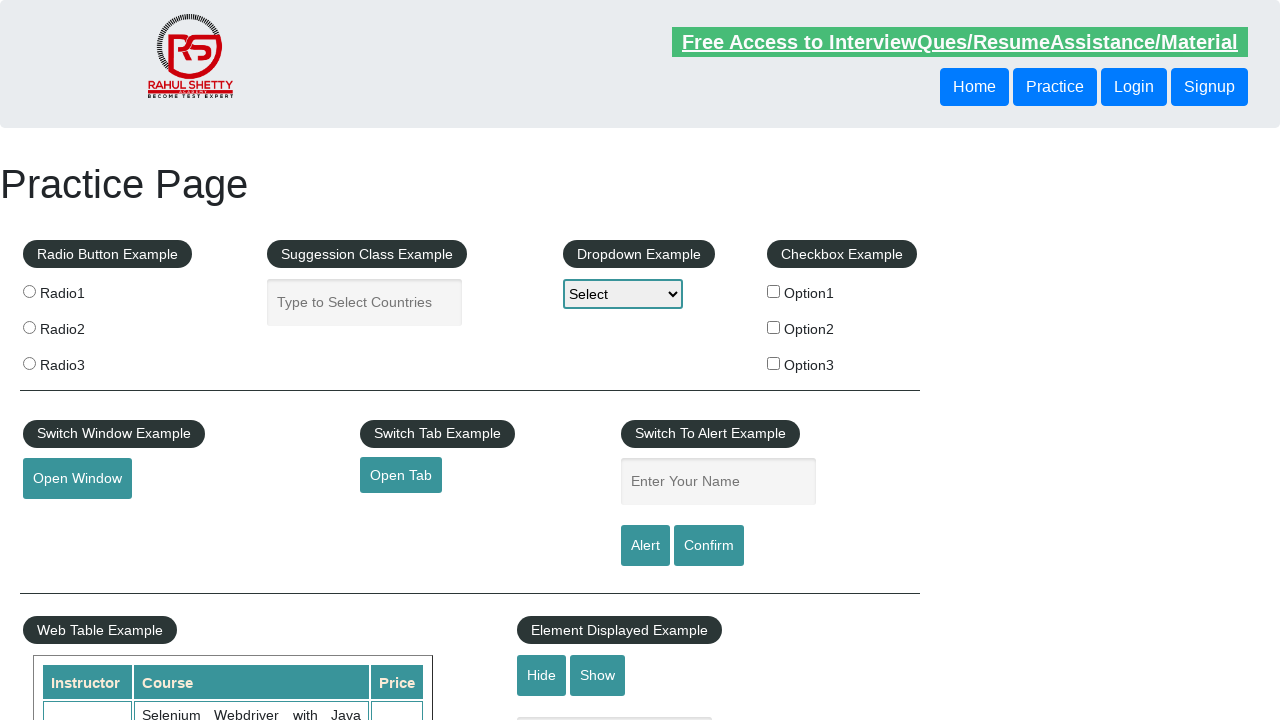

Located all radio buttons on the form
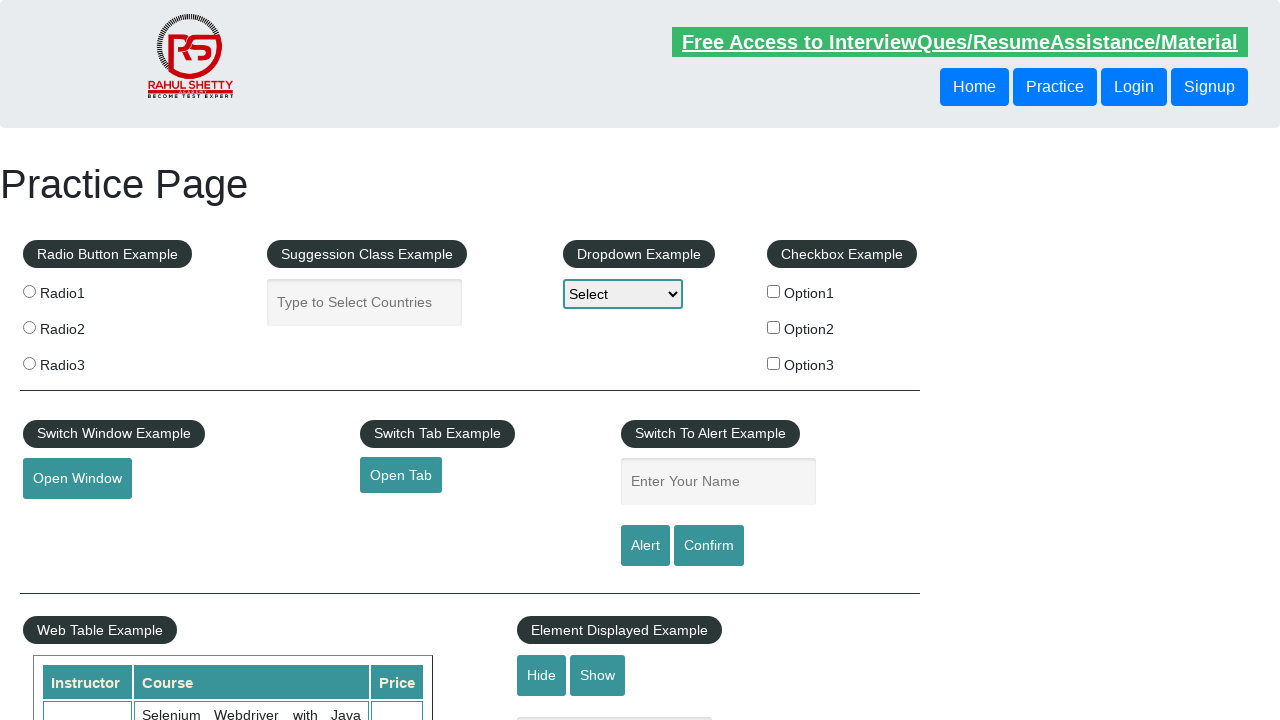

Counted 3 radio buttons
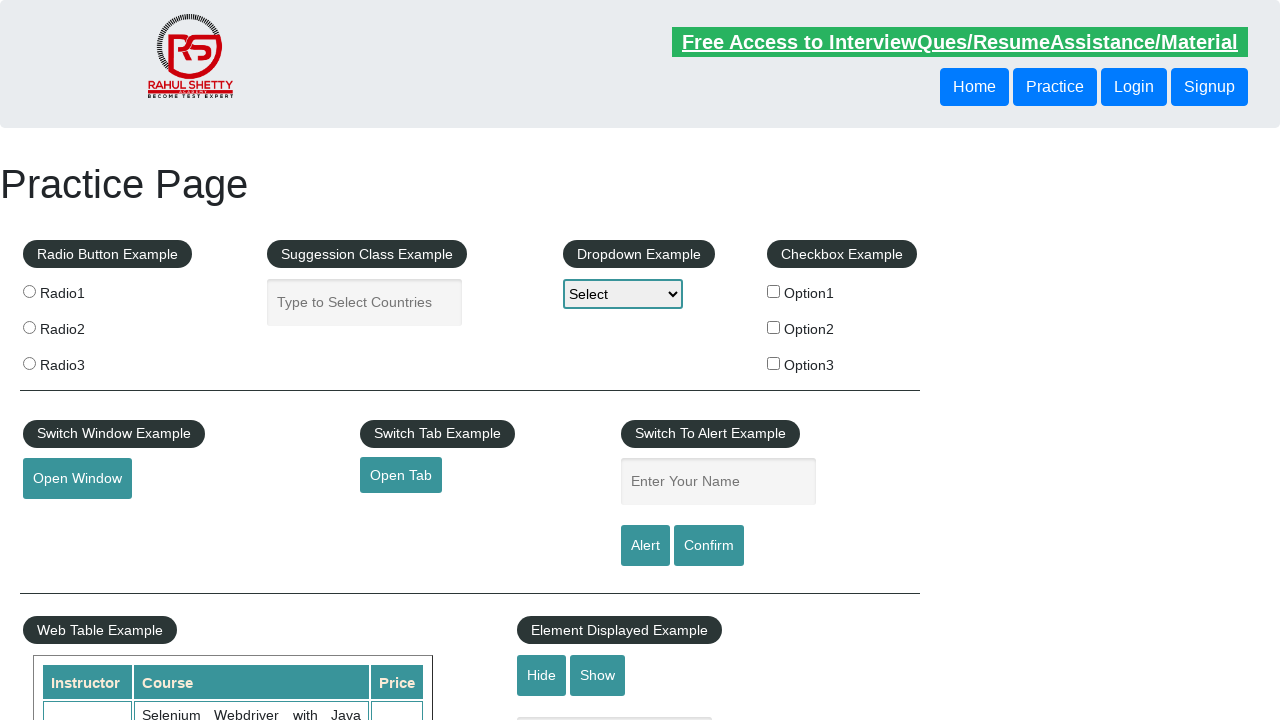

Selected radio button 'radio3' at (29, 363) on input[name='radioButton'] >> nth=2
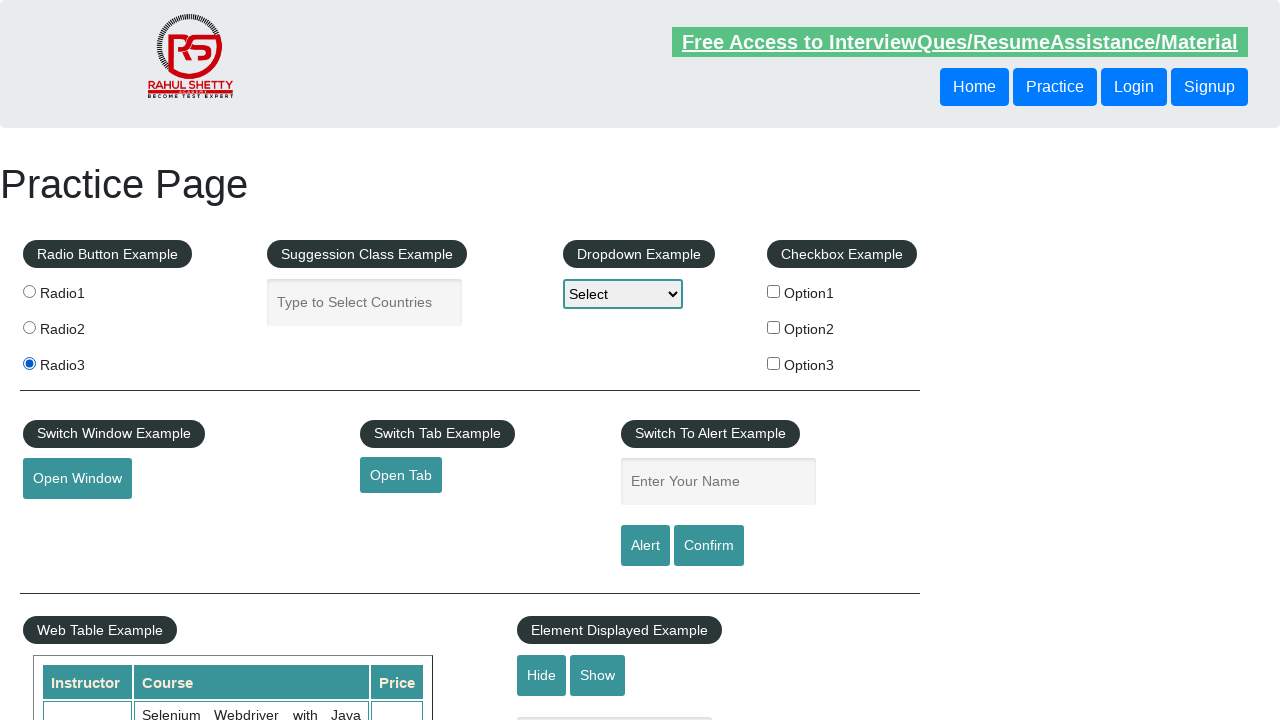

Selected 'option1' from the dropdown on #dropdown-class-example
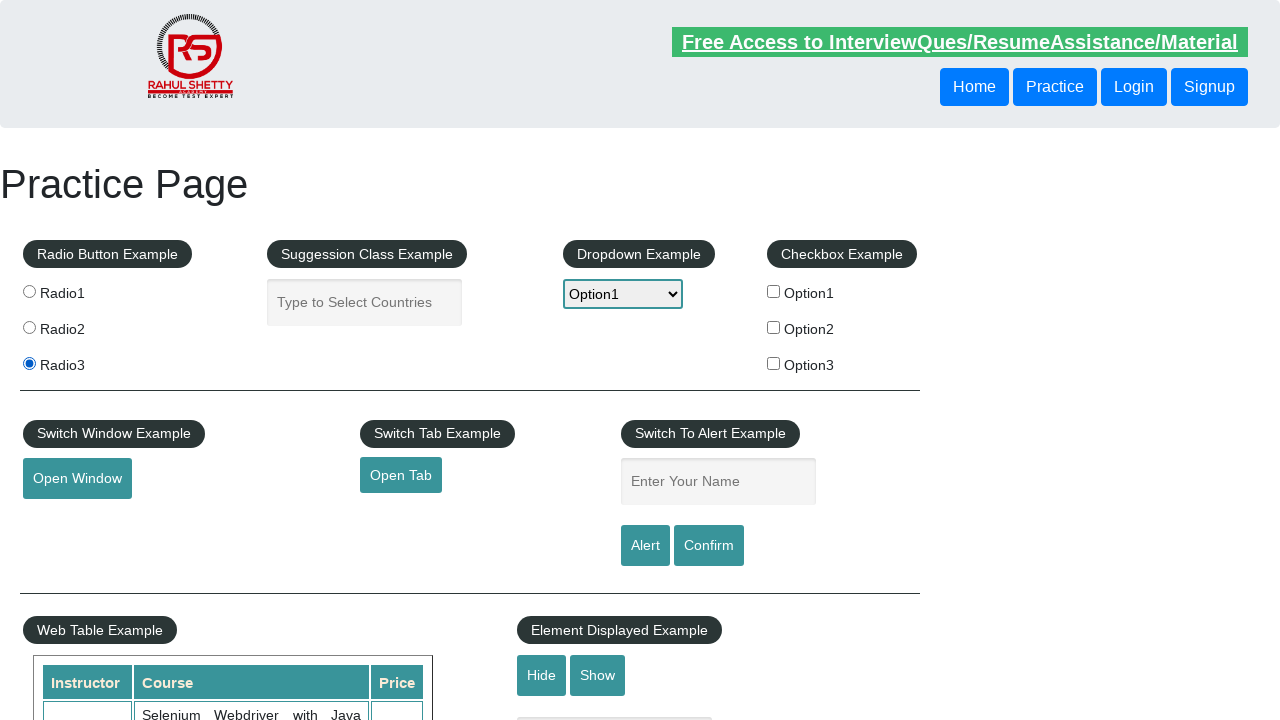

Navigated to YouTube
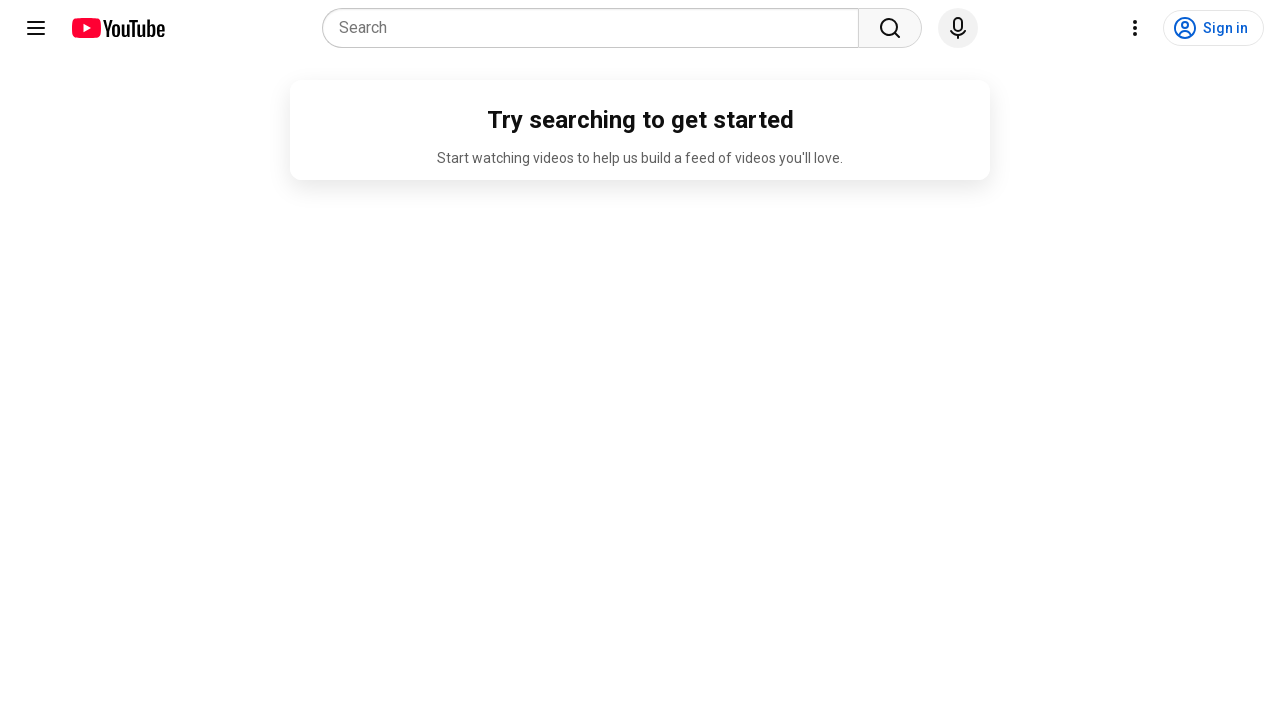

Navigated back to the automation practice page
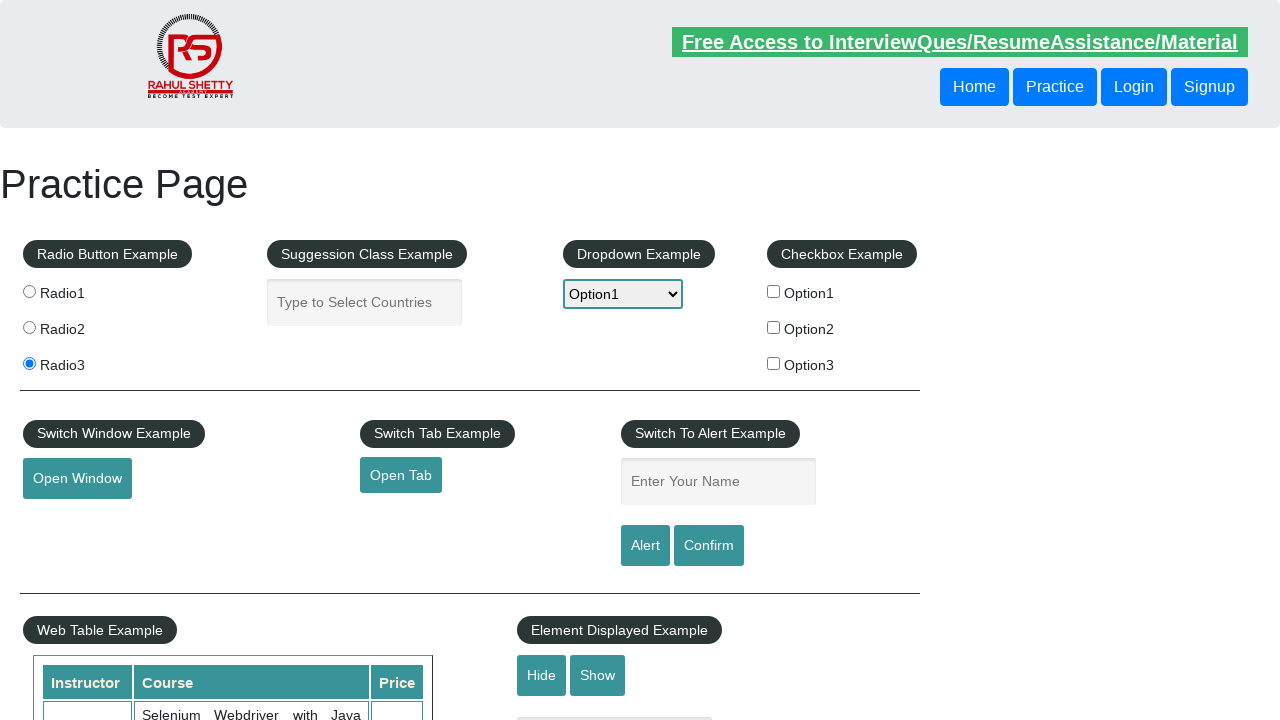

Navigated forward to YouTube again
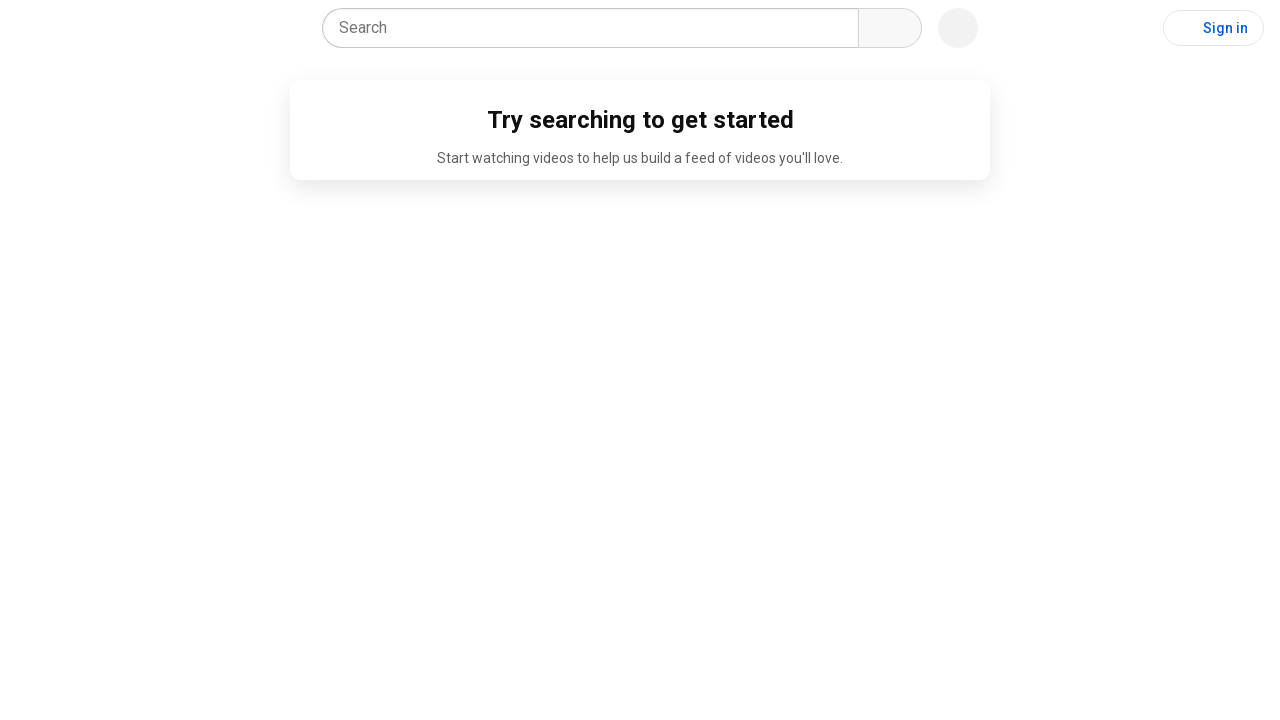

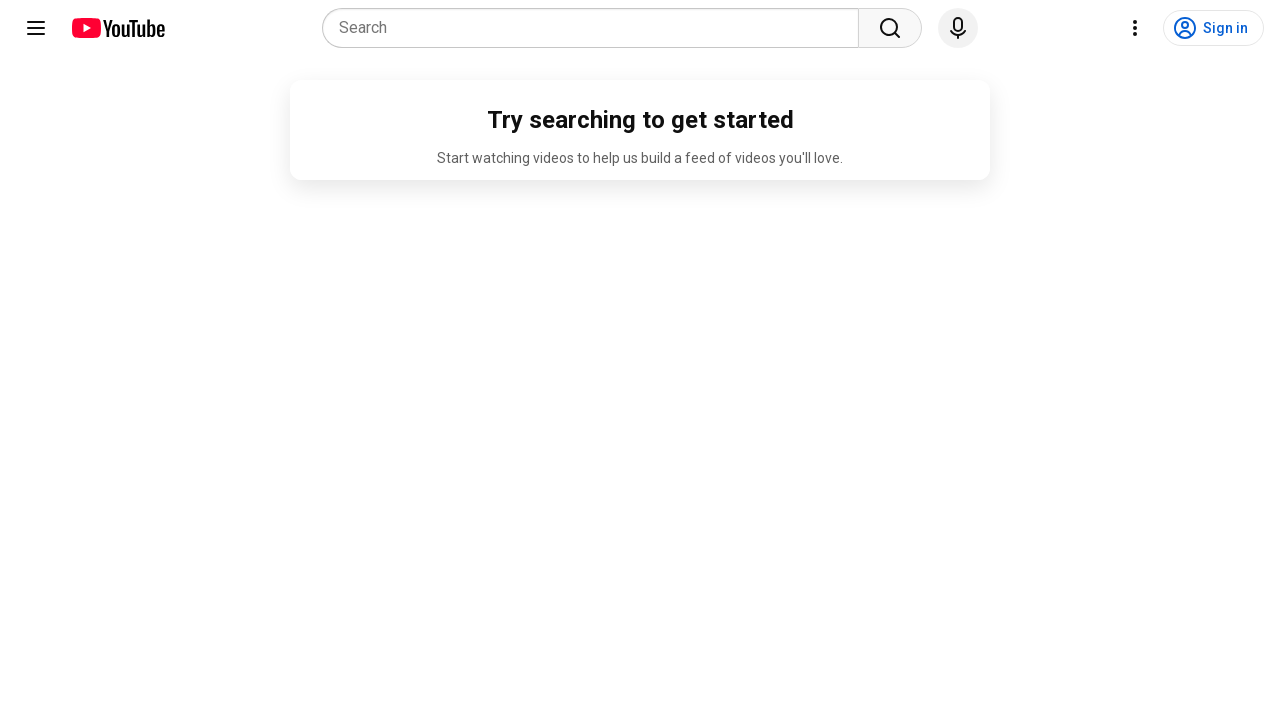